Tests that clicking the Privacy link navigates to a page with the correct H2 header text "Privacy"

Starting URL: https://www.99-bottles-of-beer.net/

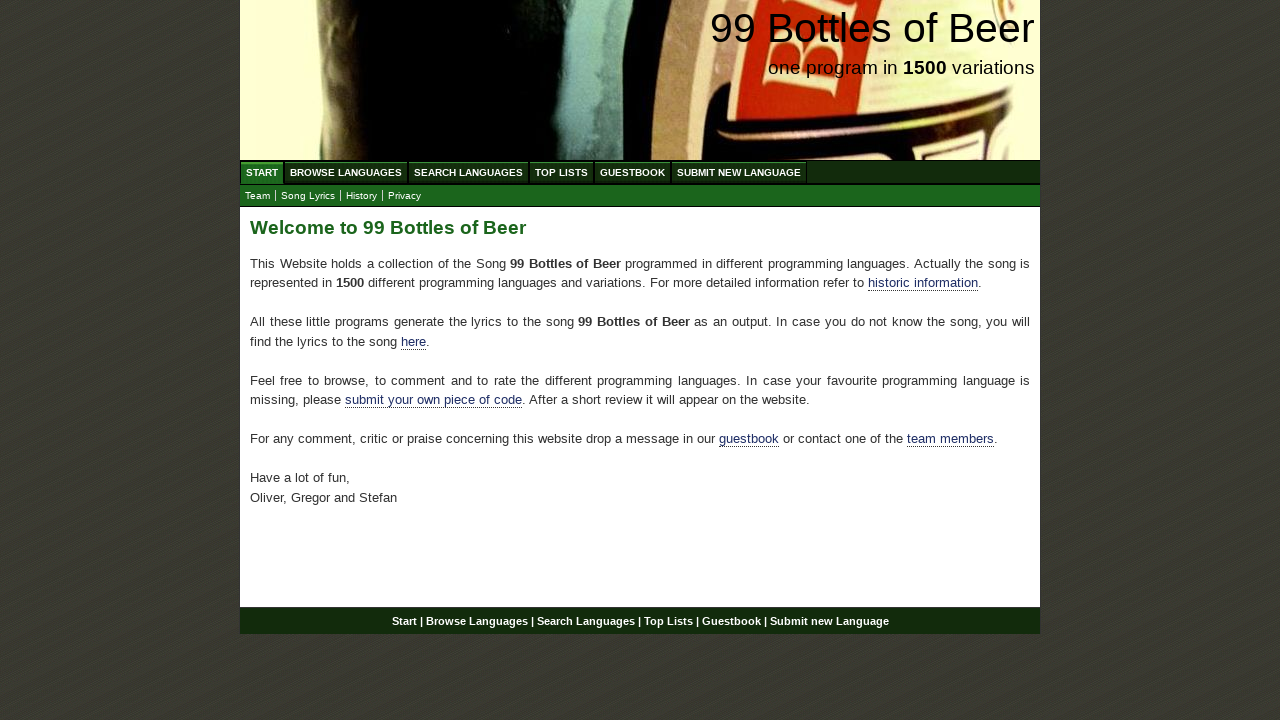

Clicked Privacy link in submenu at (404, 196) on xpath=//ul[@id='submenu']/li/a[@href='impressum.html']
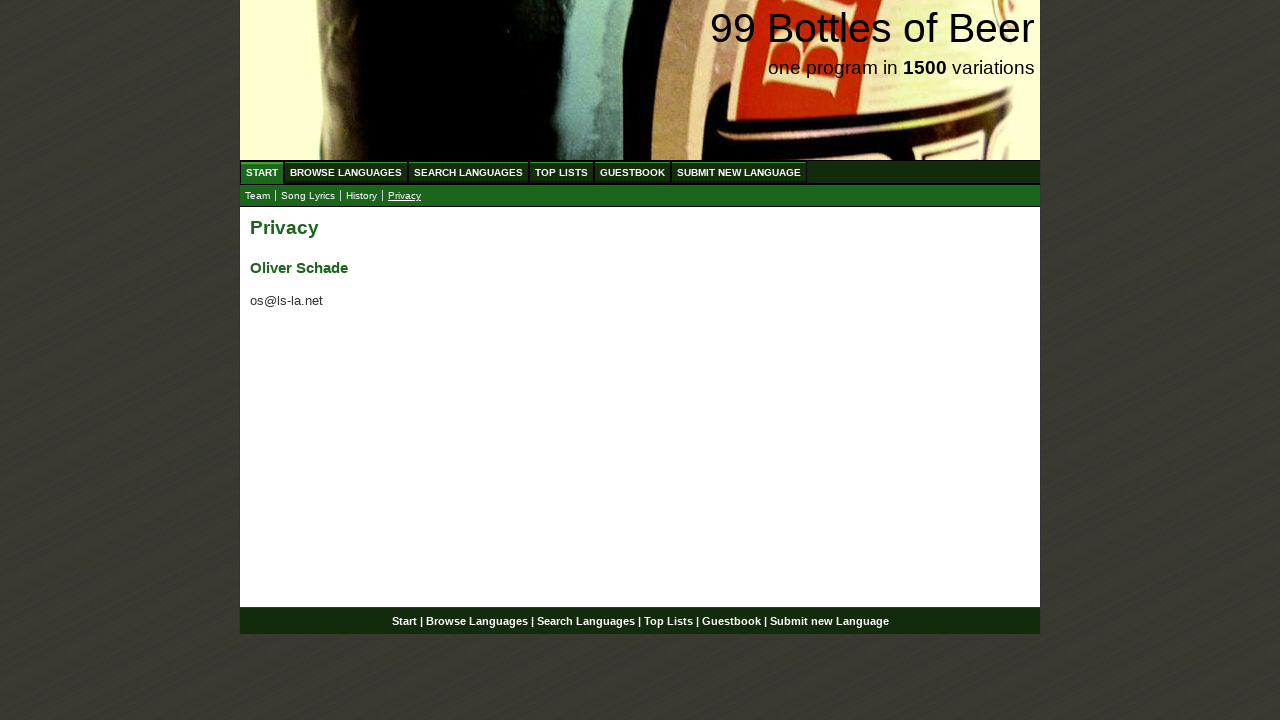

Privacy page H2 header loaded and visible
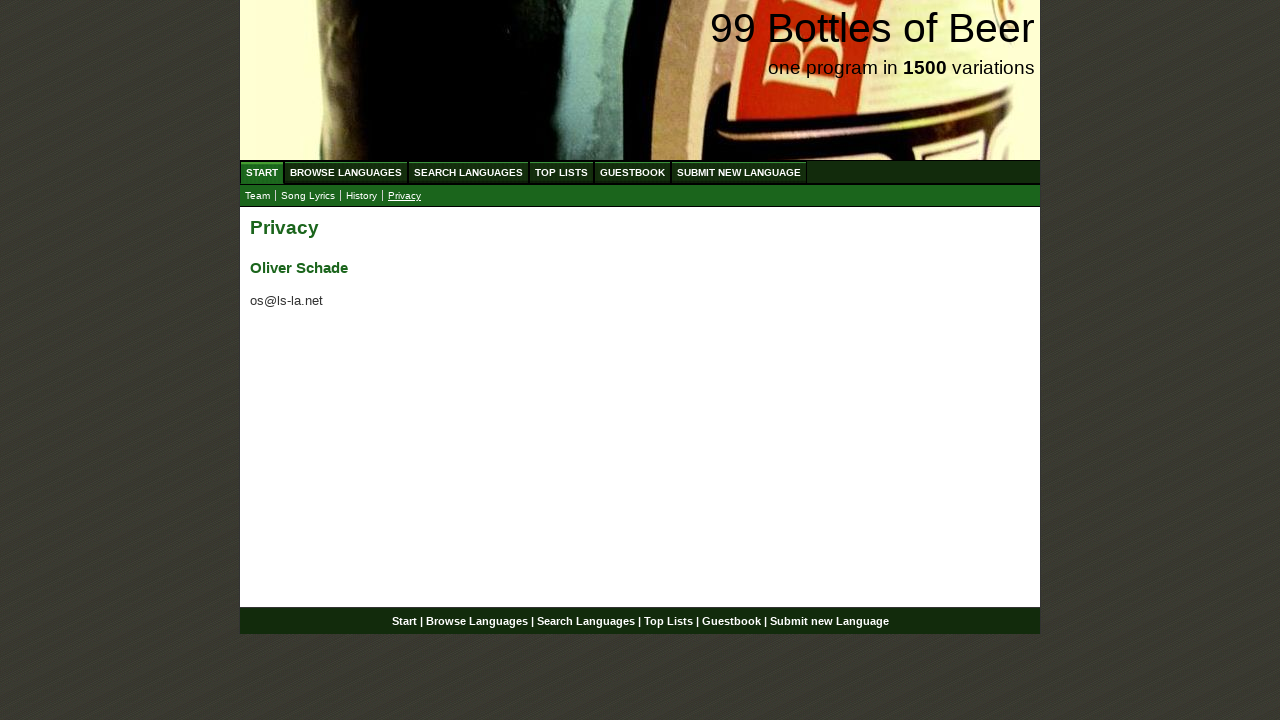

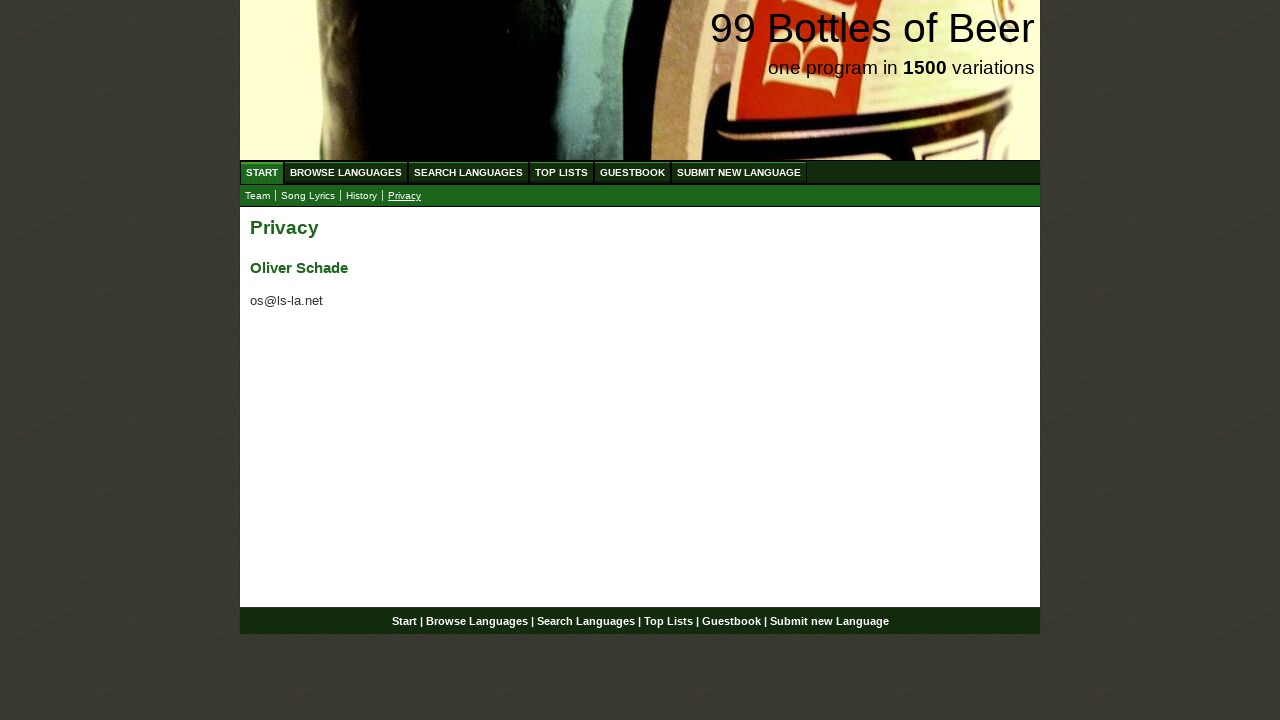